Tests basic WebDriver methods by navigating to a test automation website and verifying the page title contains expected text and the page source contains expected content

Starting URL: https://www.testotomasyonu.com

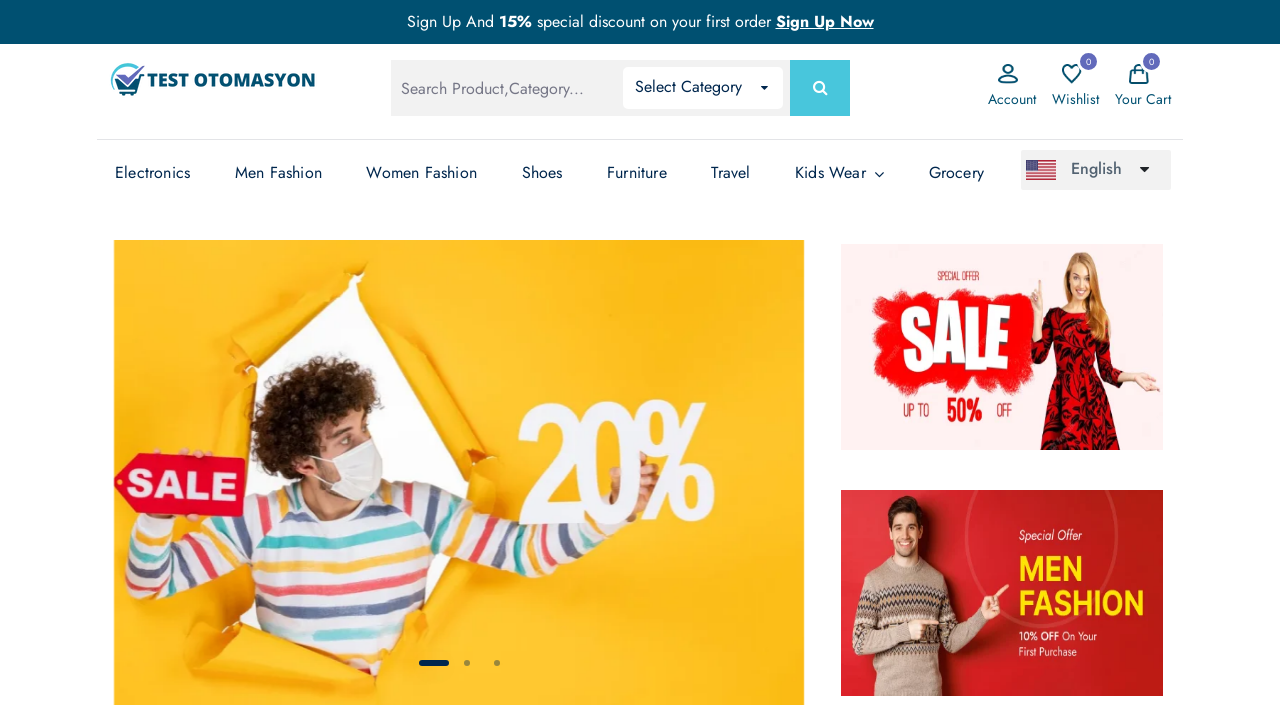

Verified page title contains 'Test Otomasyonu'
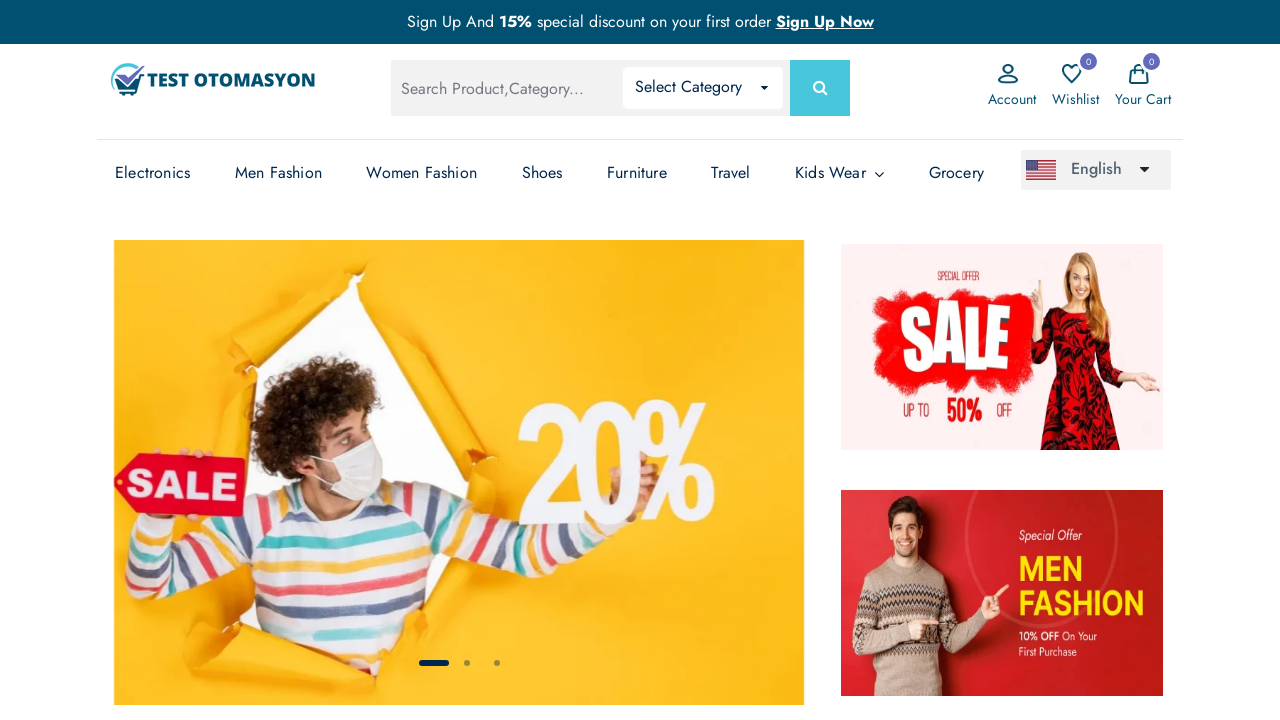

Verified page URL contains 'testotomasyonu.com'
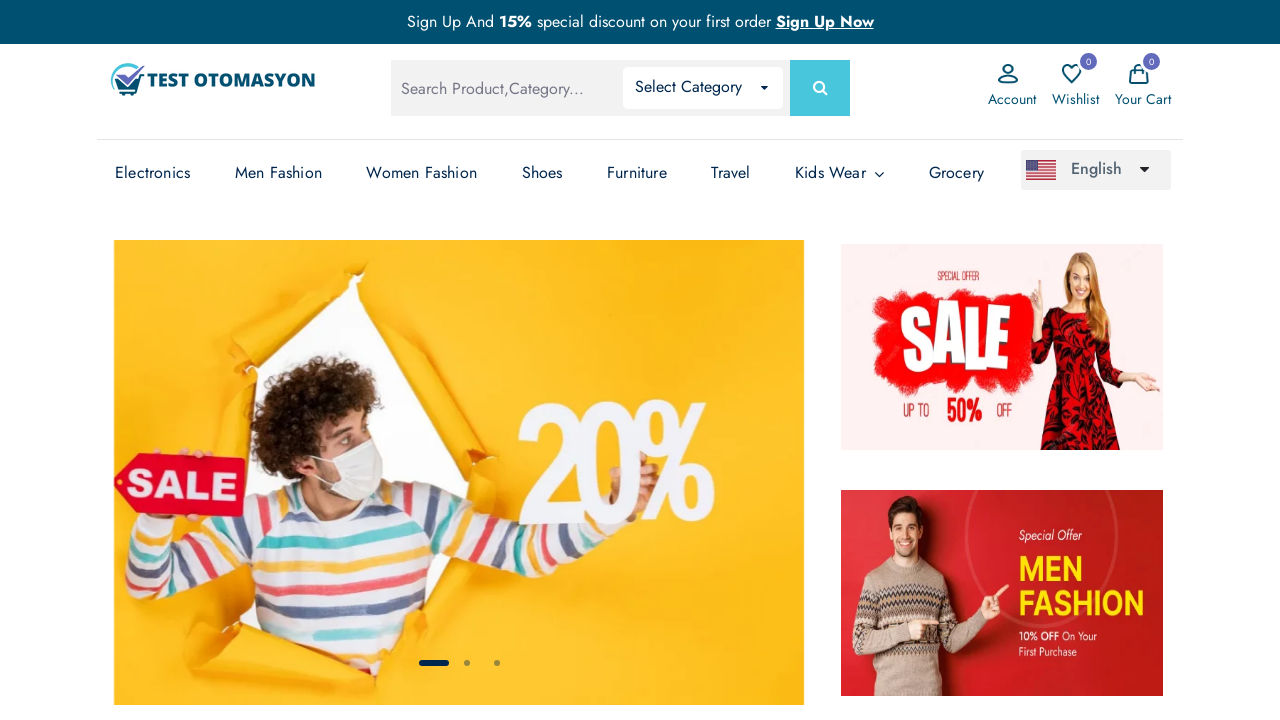

Verified page source contains 'otomasyon'
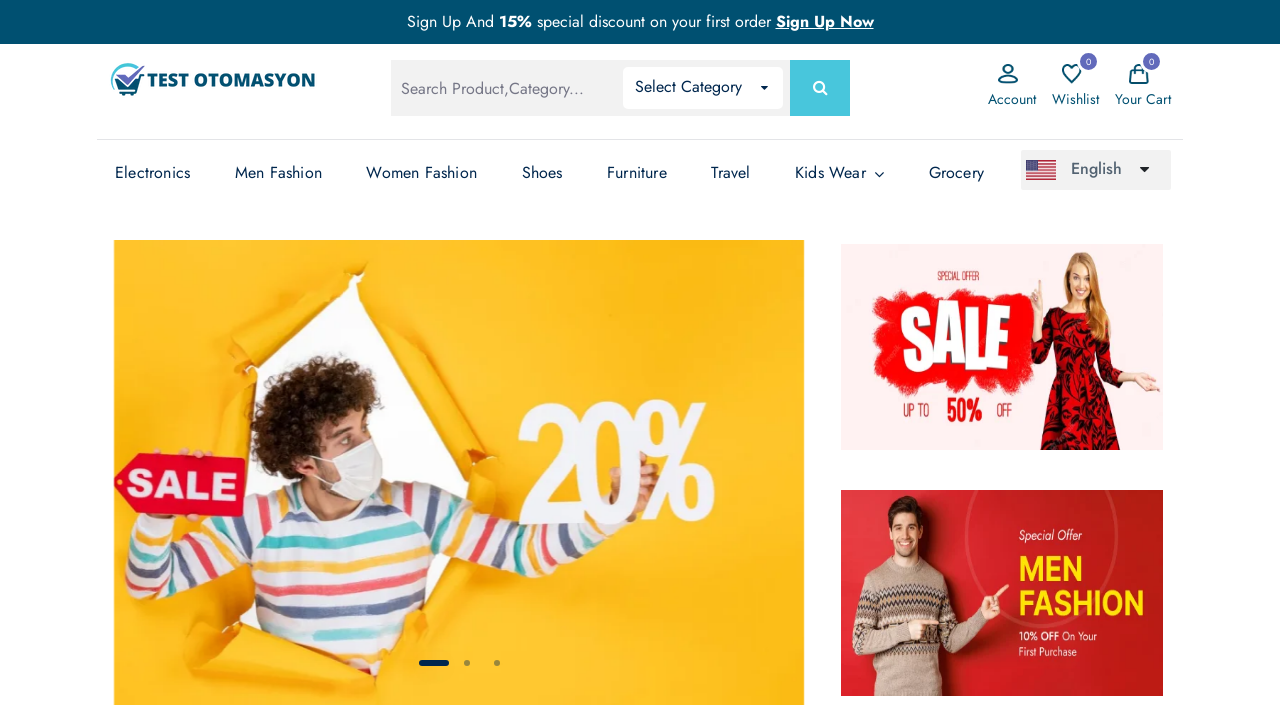

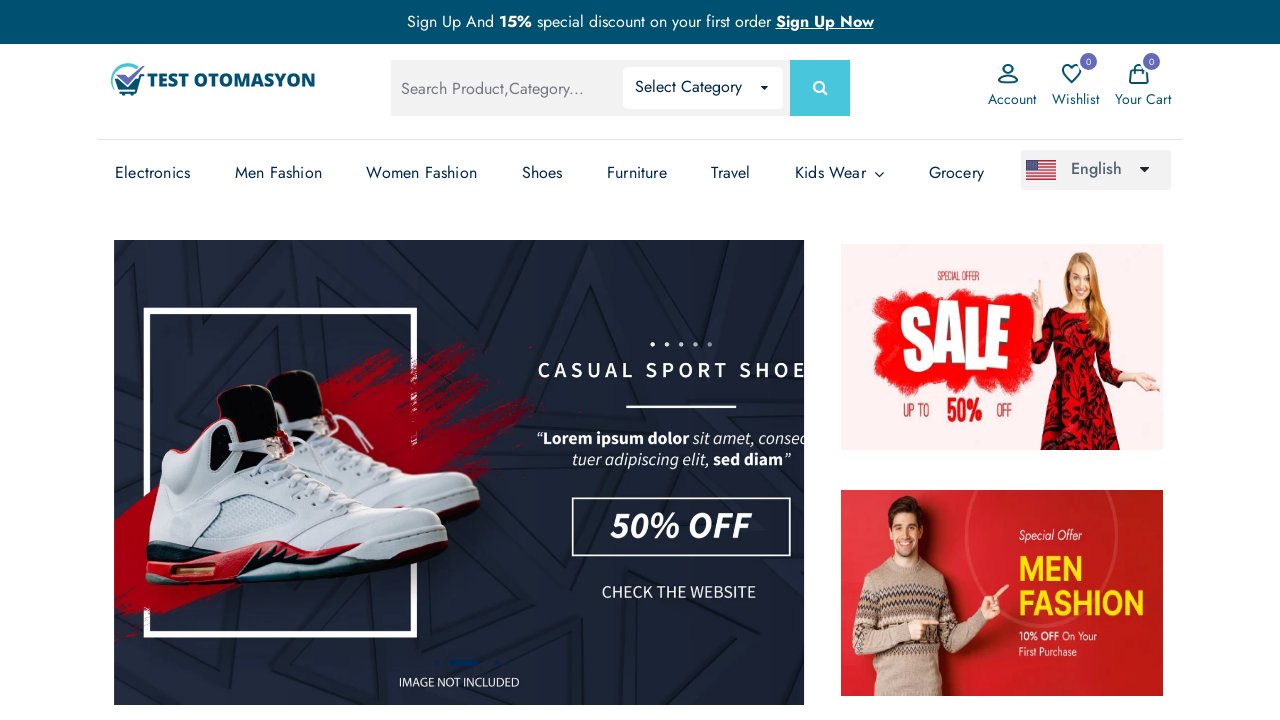